Tests modifying a readonly date field on the 12306 train booking website using JavaScript to change the readonly attribute and set a new date value

Starting URL: https://www.12306.cn/index/

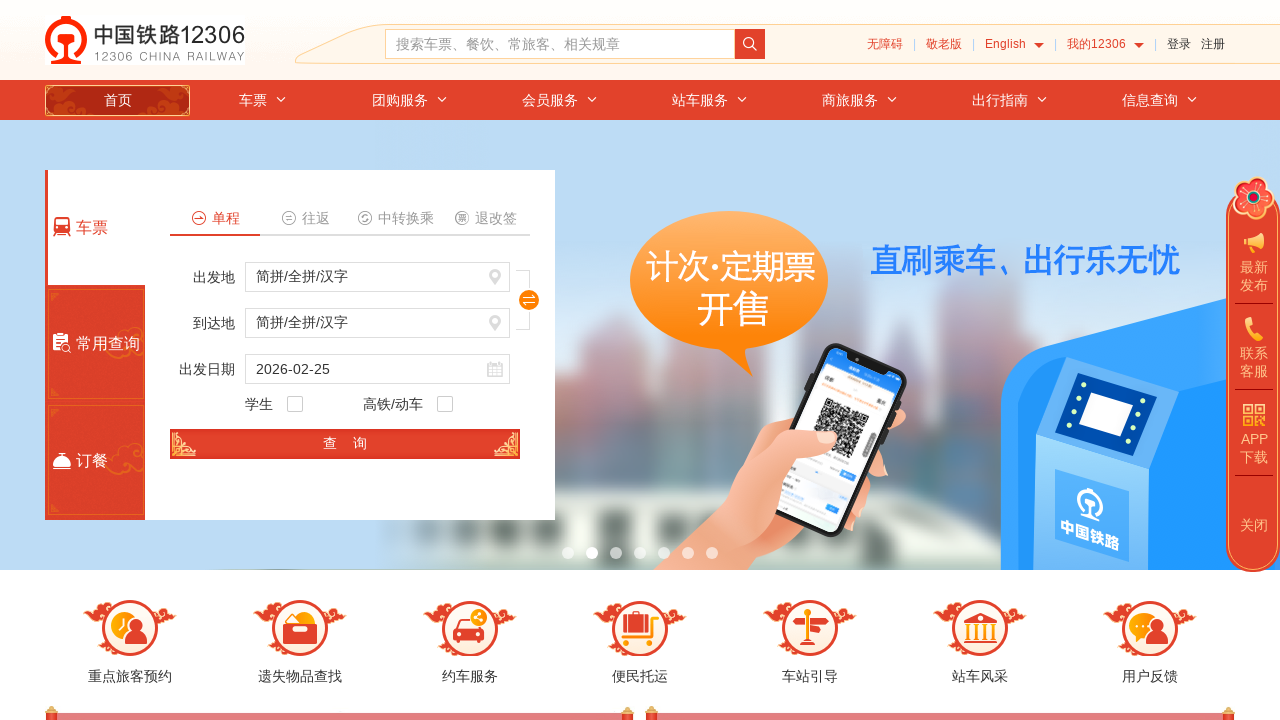

Waited for date input field #train_date to be present
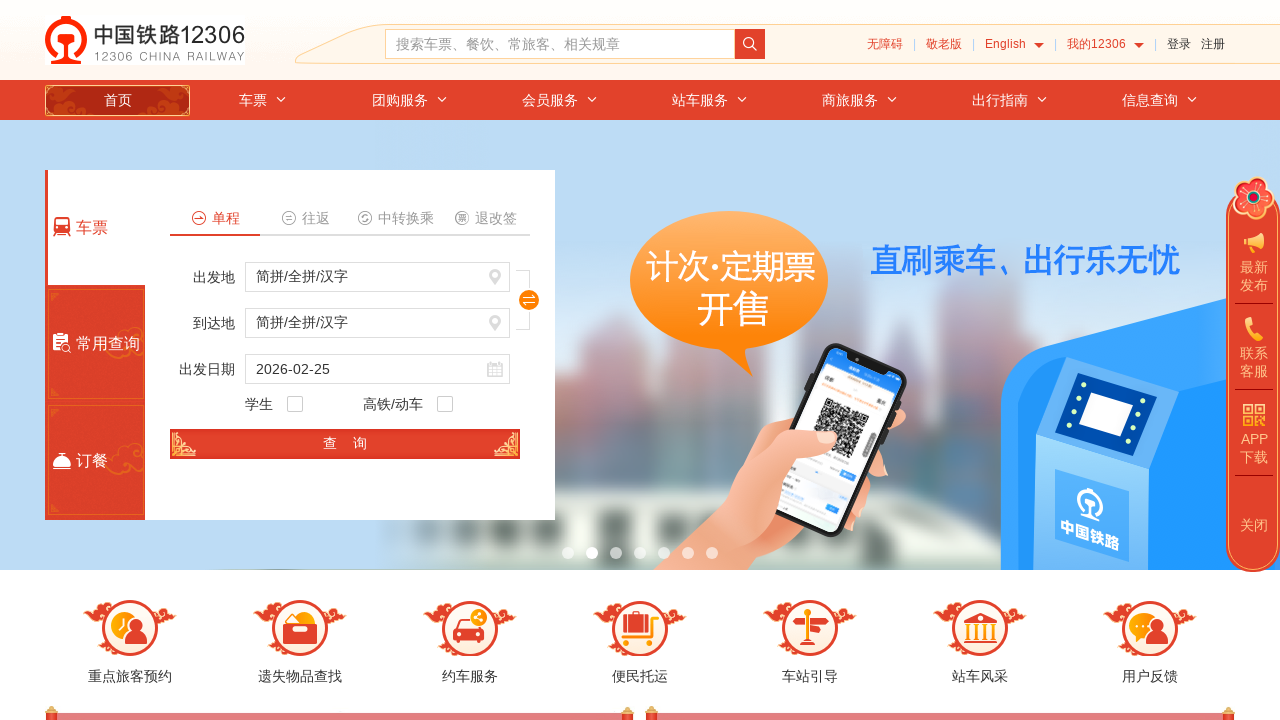

Obtained reference to date element via JavaScript
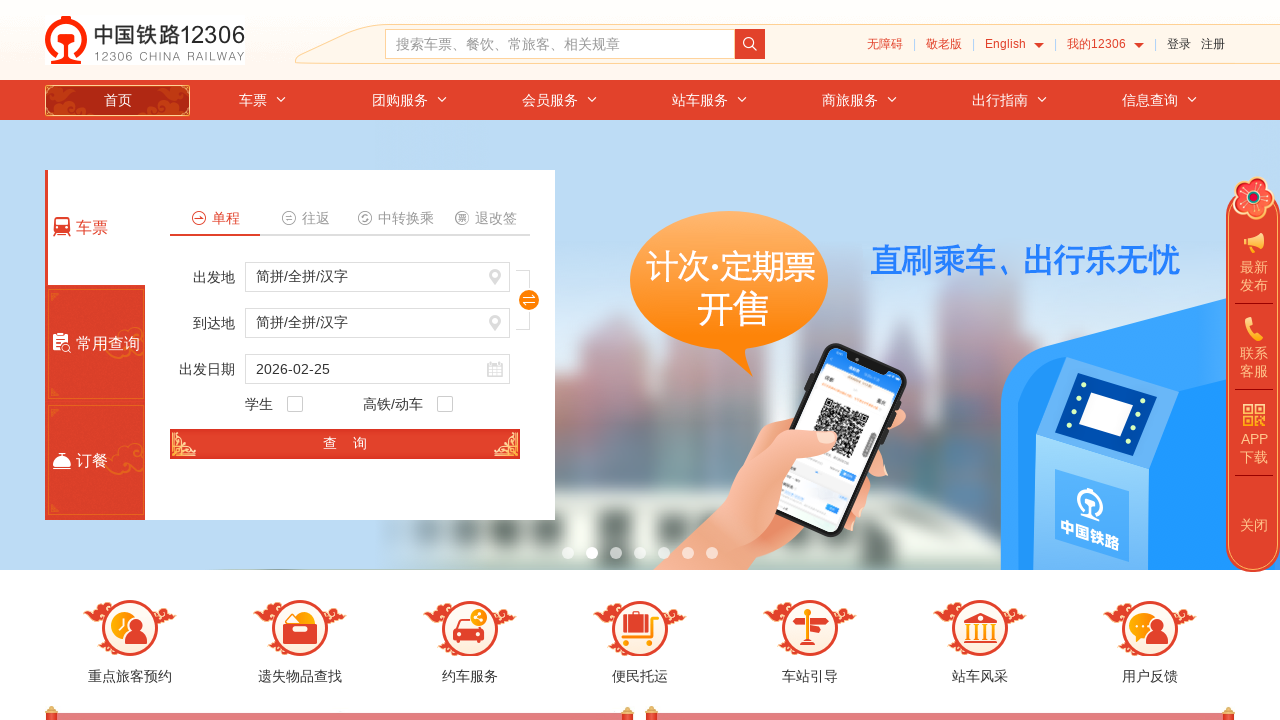

Removed readonly attribute from date field
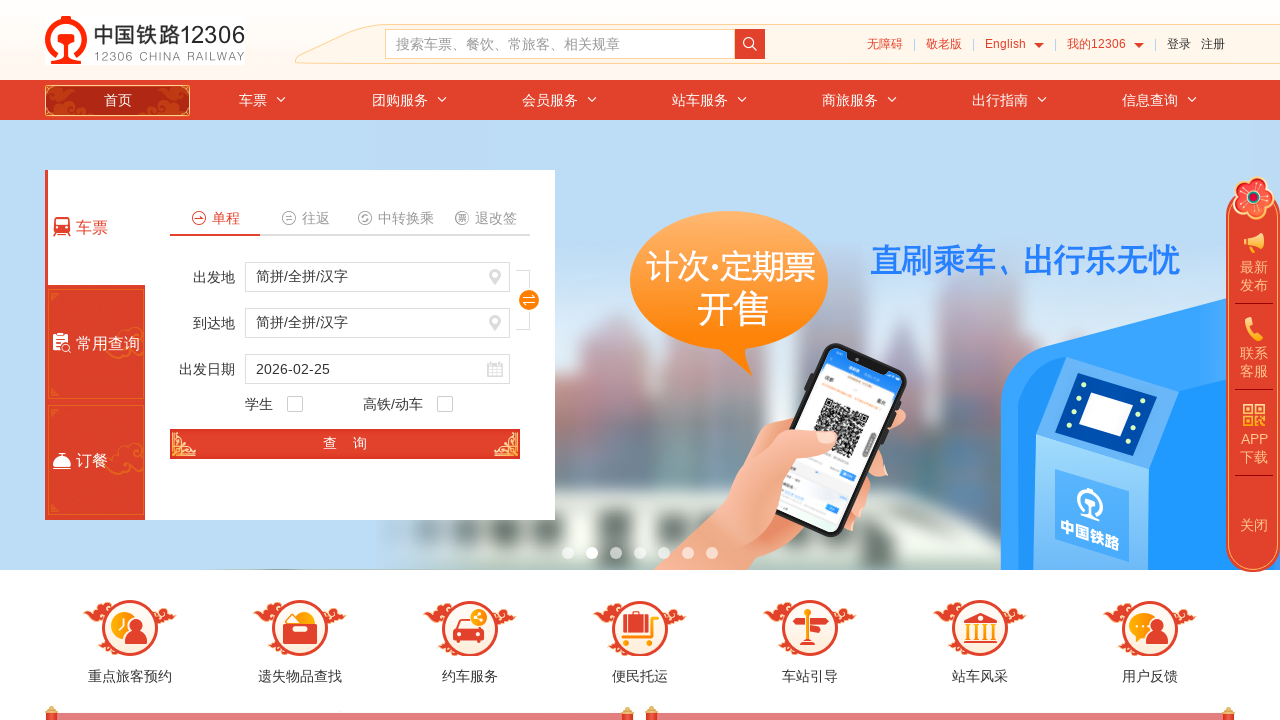

Set date field value to '2019-08-30'
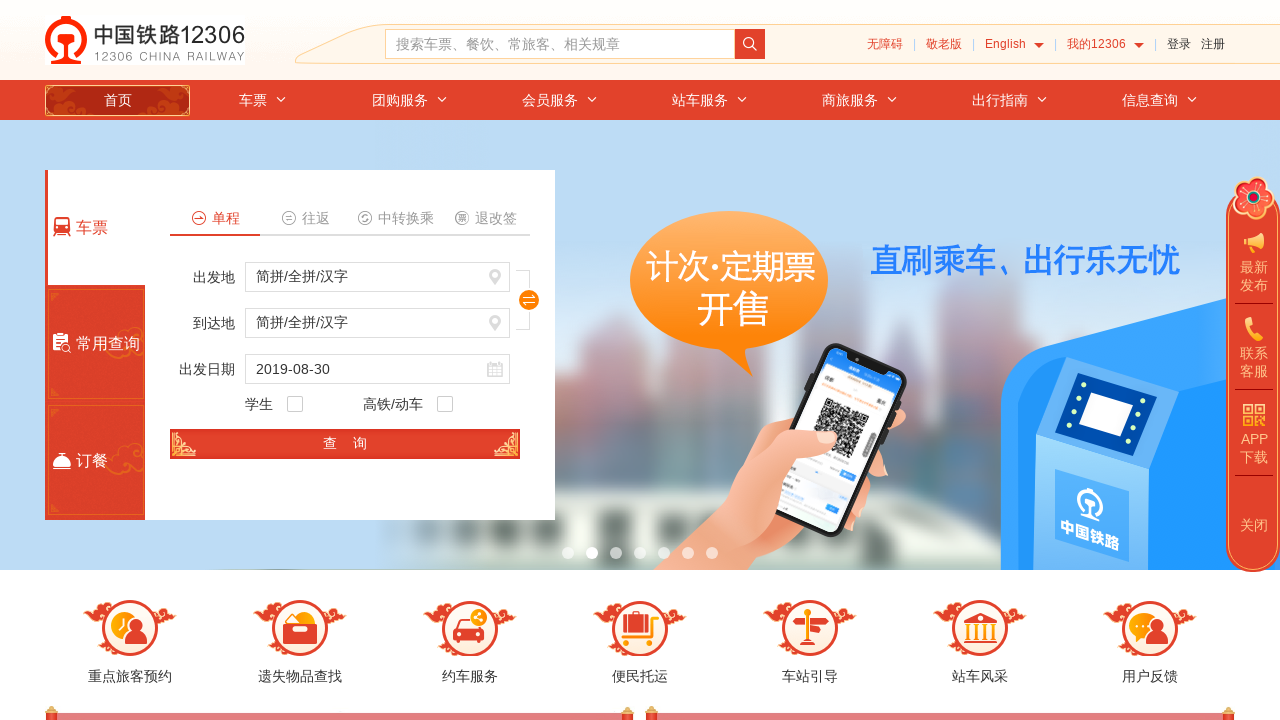

Waited 1000ms for changes to take effect
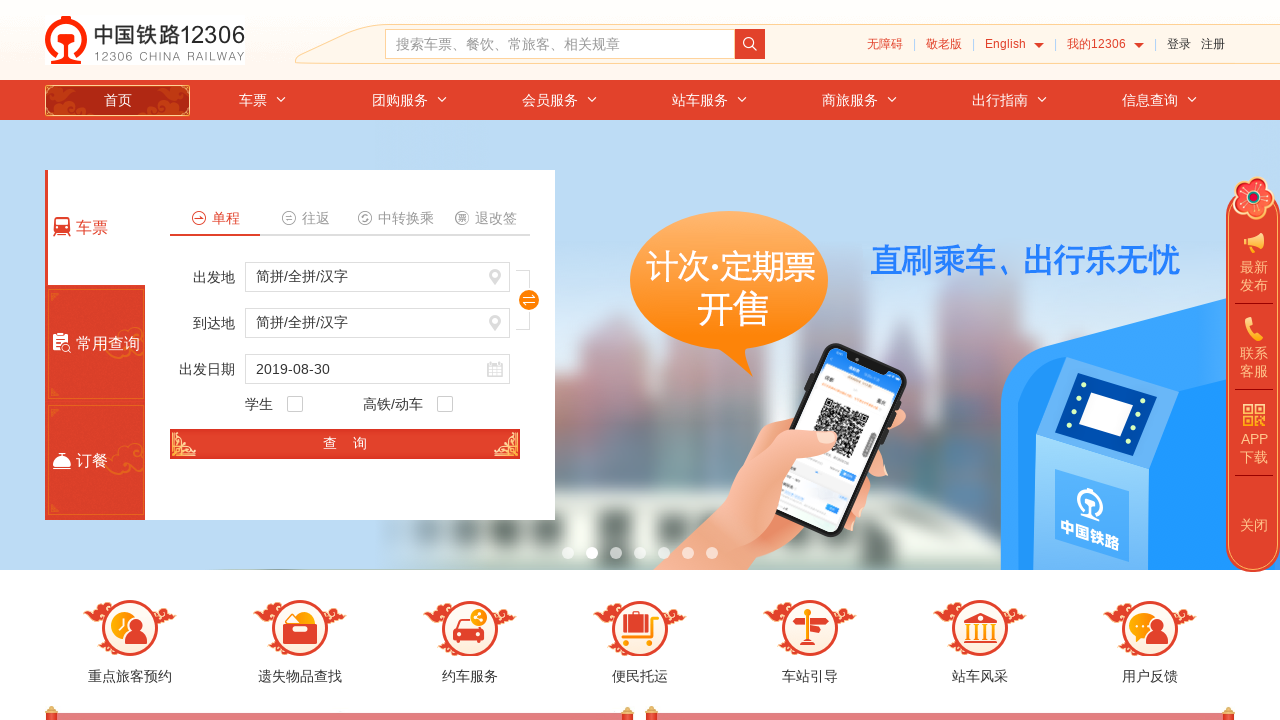

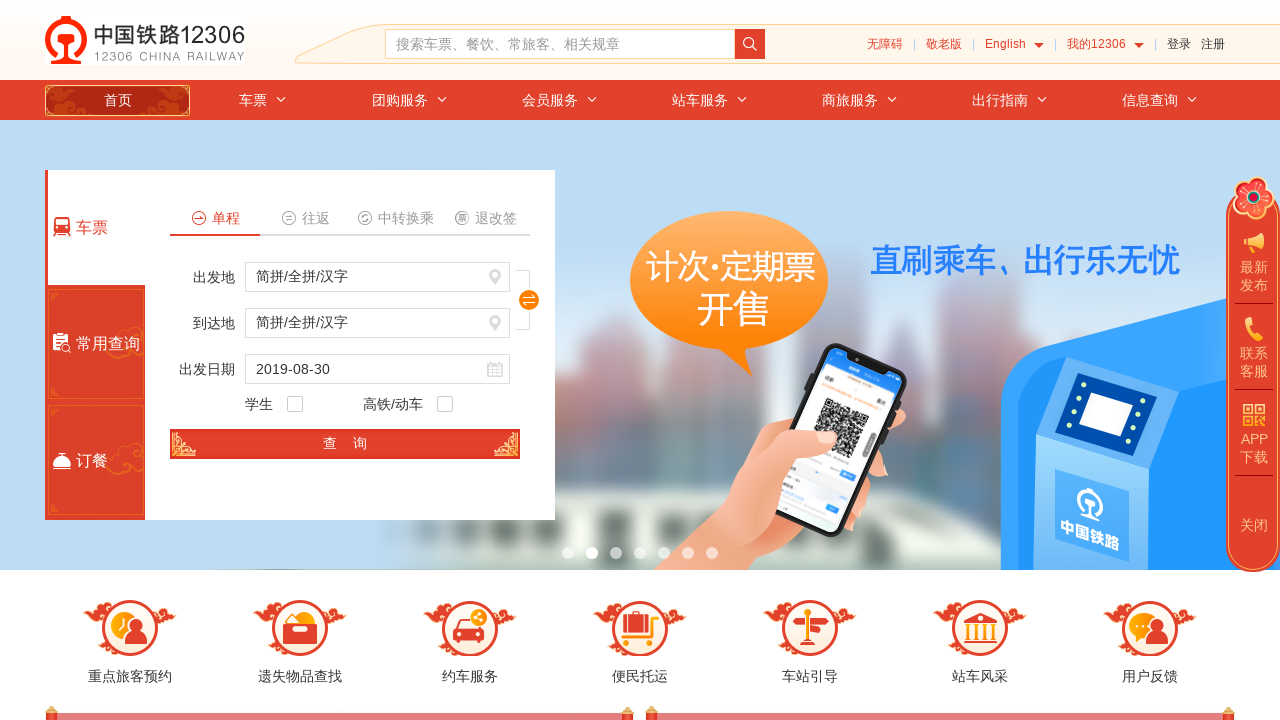